Tests for the presence of magic text element using implicit wait strategy

Starting URL: https://kristinek.github.io/site/examples/sync

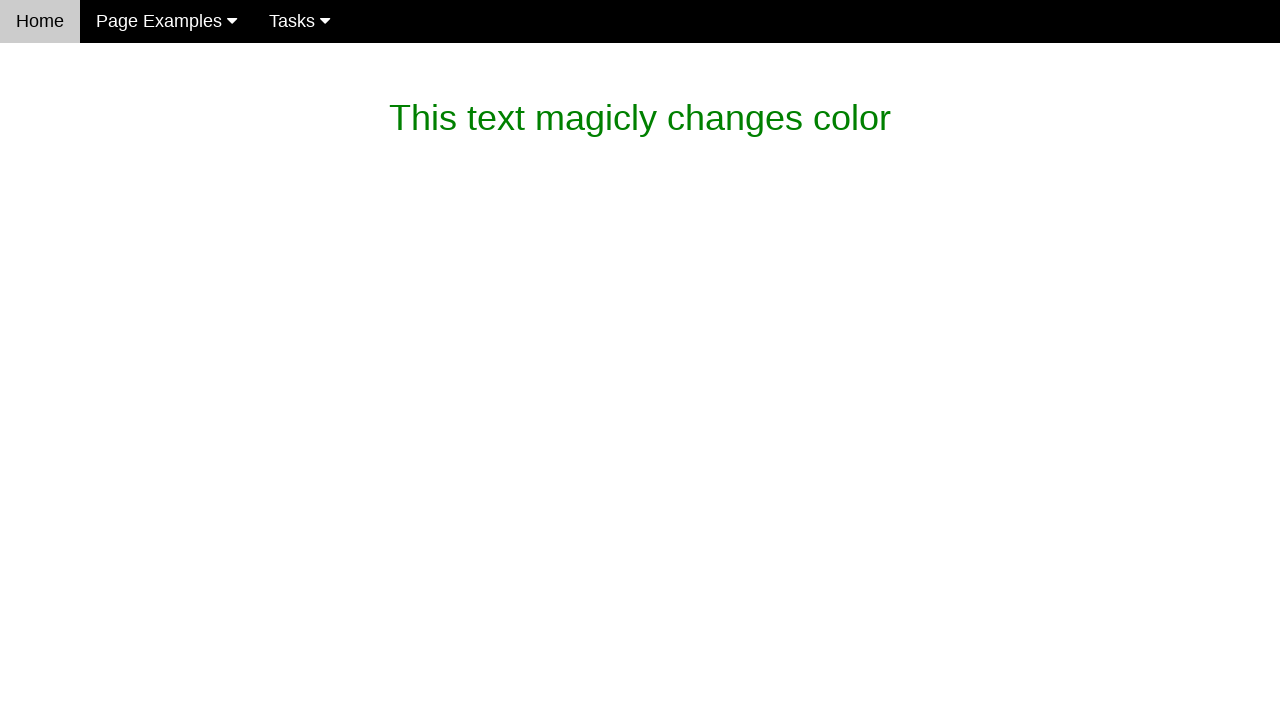

Waited for magic text element to appear using implicit wait strategy
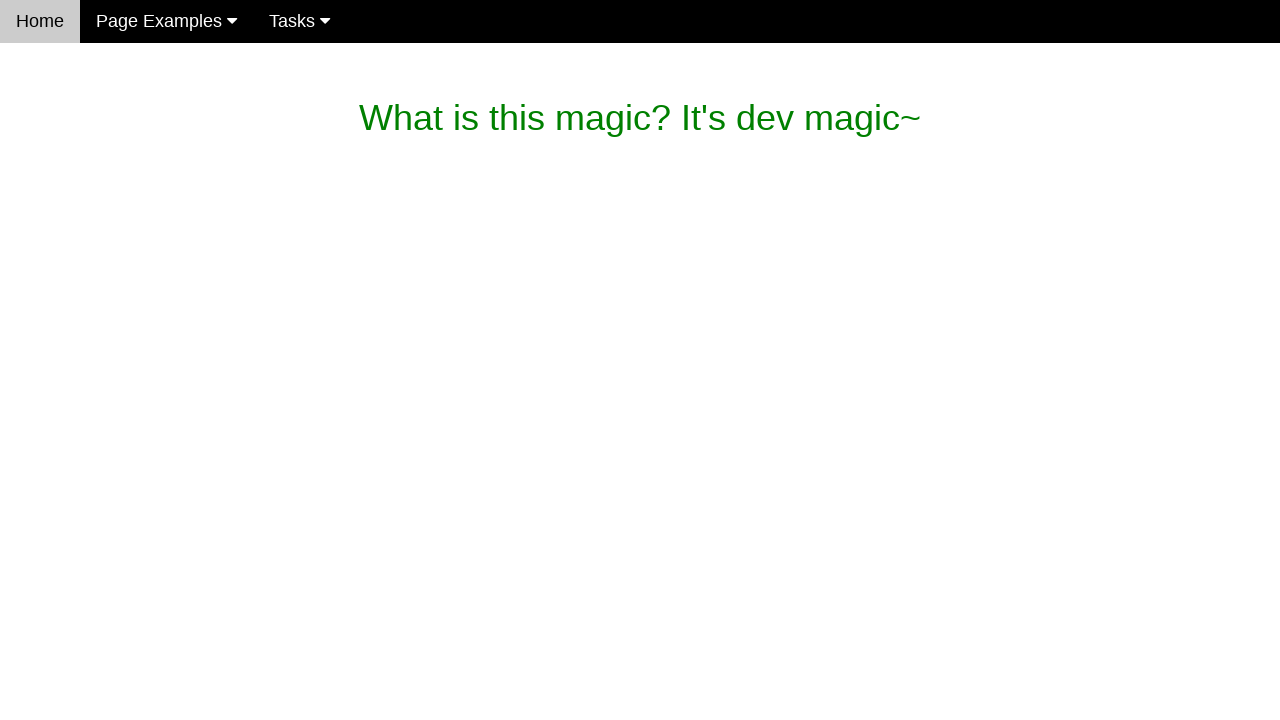

Retrieved magic text content from element
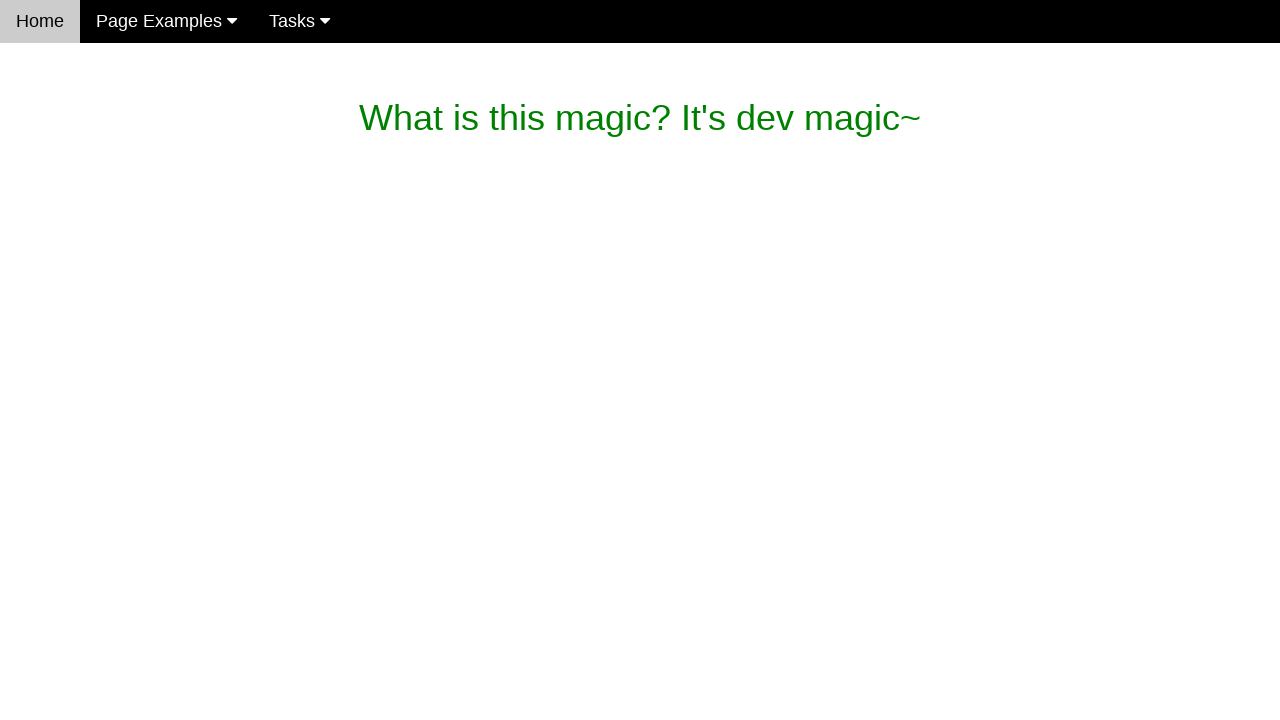

Asserted magic text content matches expected value
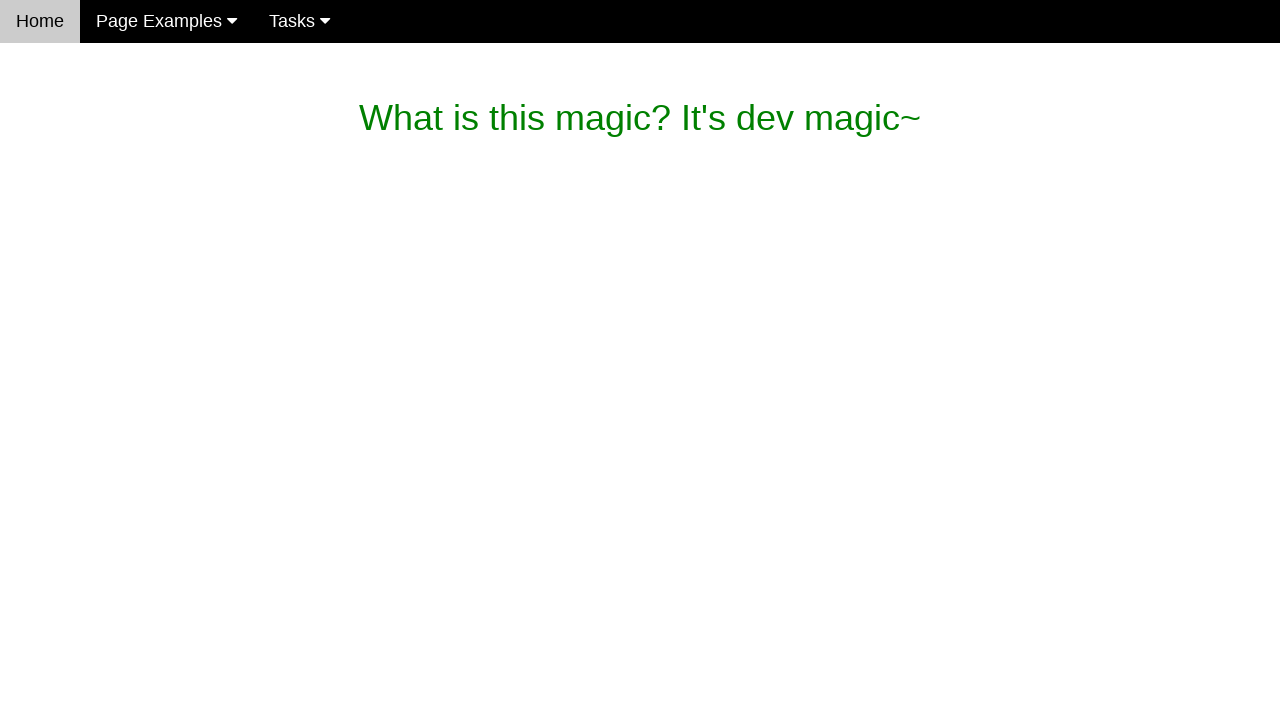

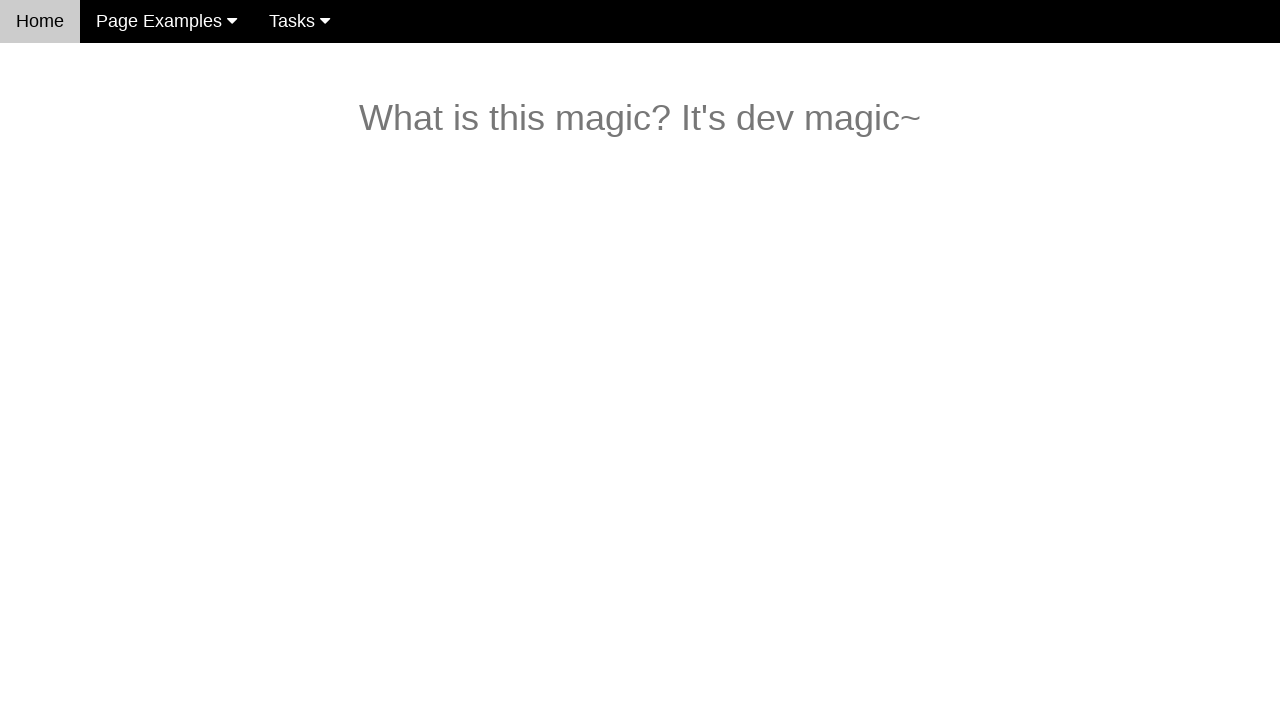